Tests the Python.org search functionality by entering a search query and submitting it

Starting URL: https://www.python.org

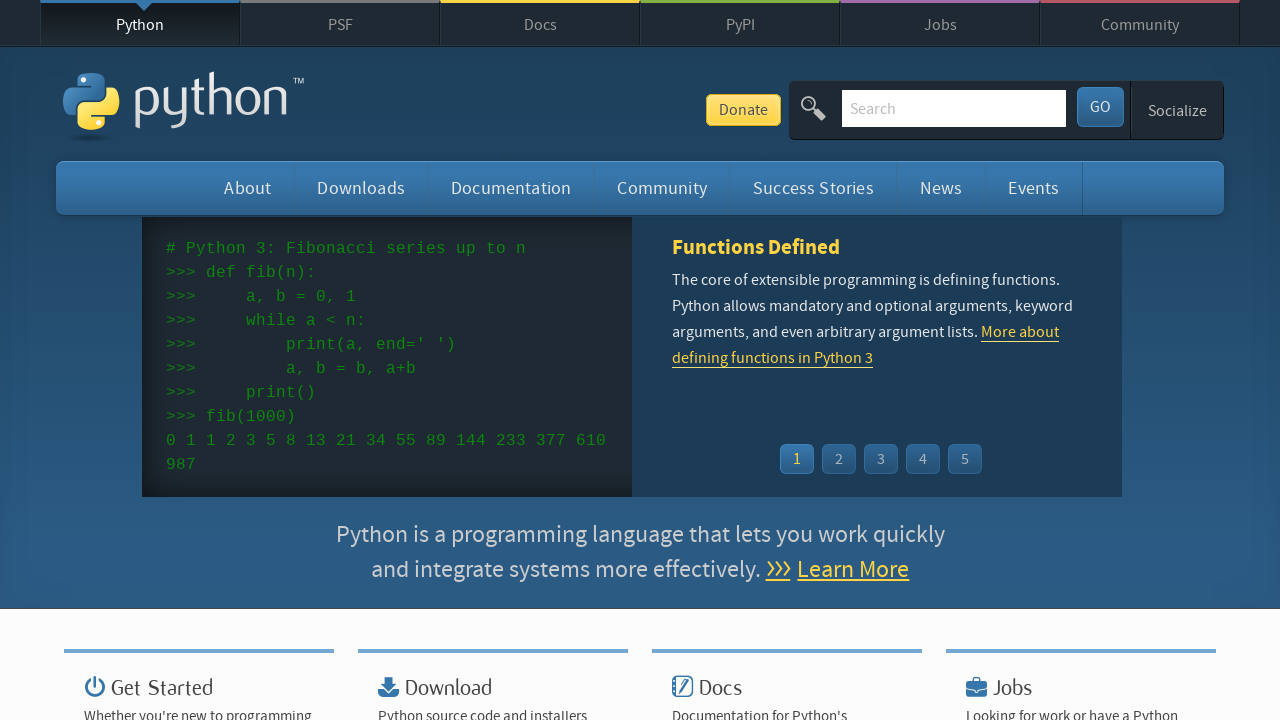

Cleared the search field on input[name='q']
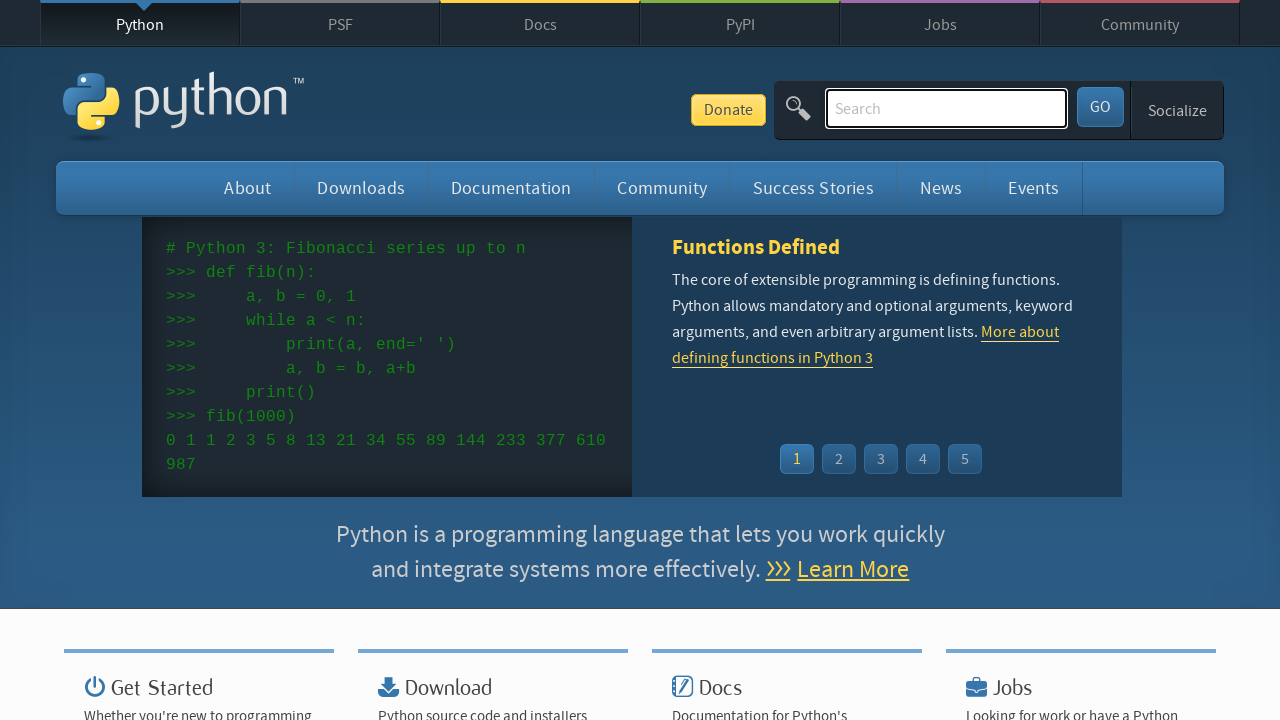

Filled search field with 'getting started with python' on input[name='q']
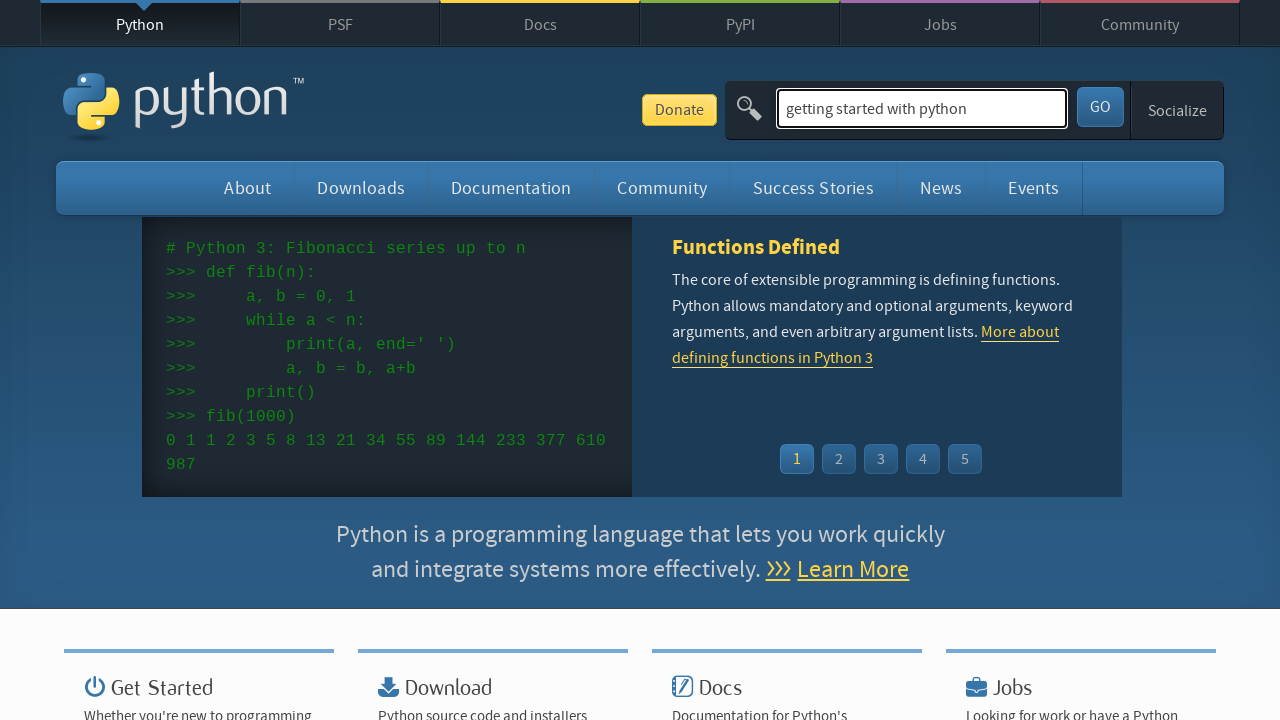

Pressed Enter to submit the search query on input[name='q']
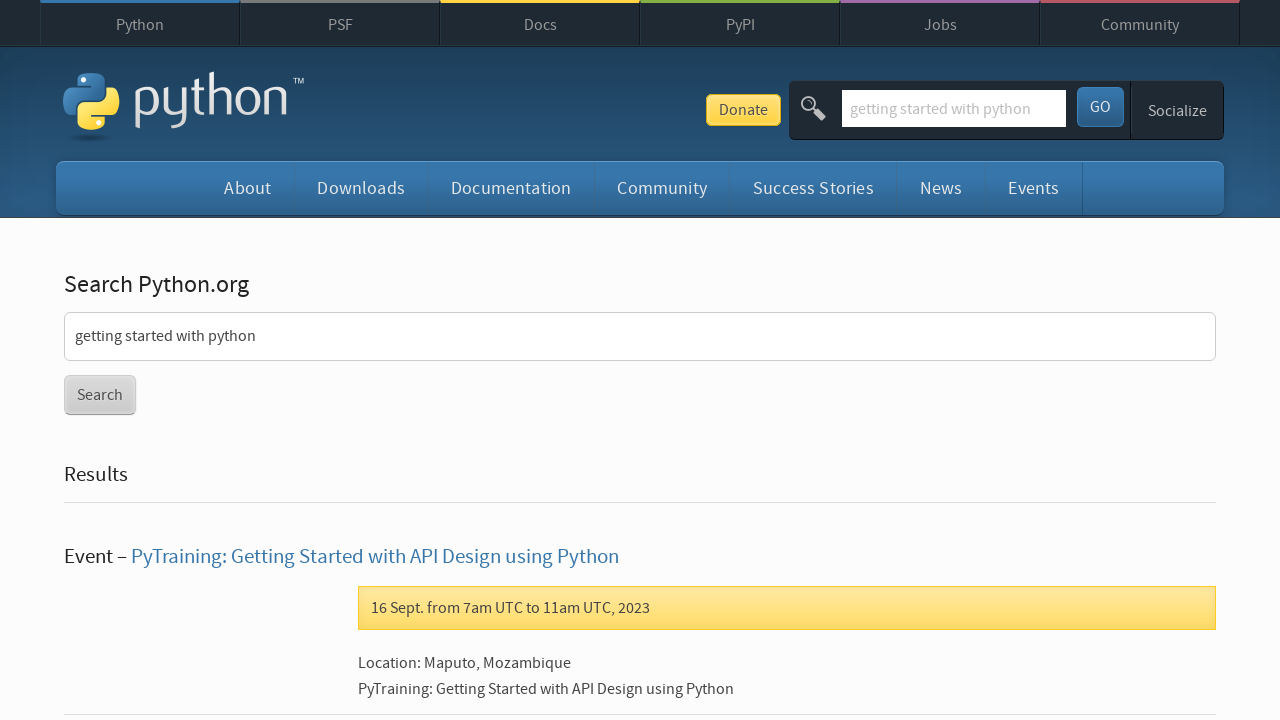

Search results page loaded and network activity completed
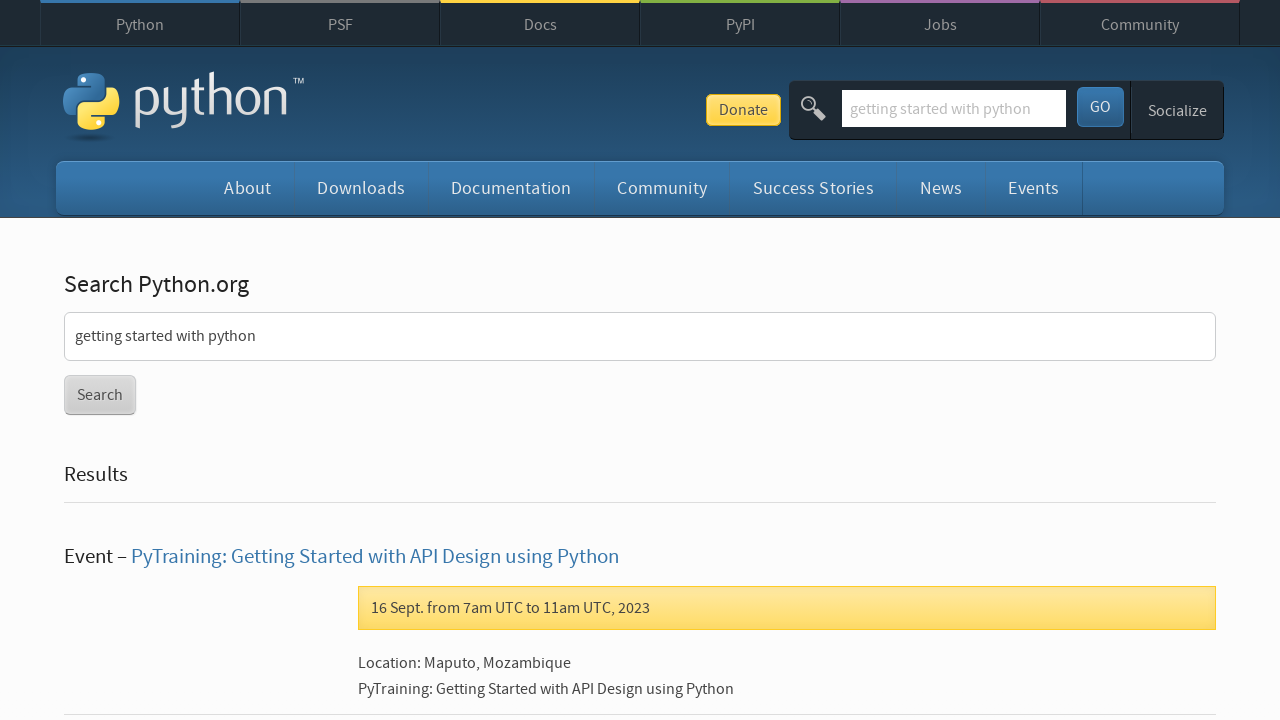

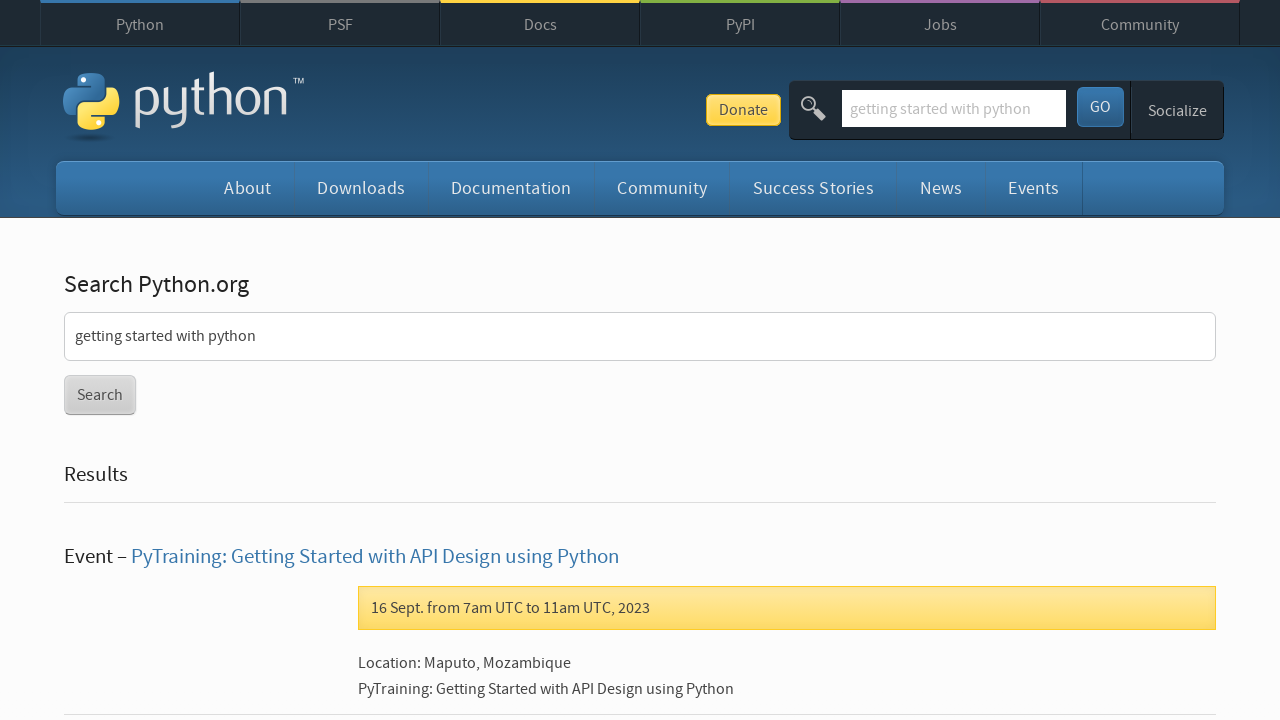